Tests checkbox functionality by verifying initial selection states of two checkboxes, clicking both, and verifying their states toggle correctly

Starting URL: https://the-internet.herokuapp.com/checkboxes

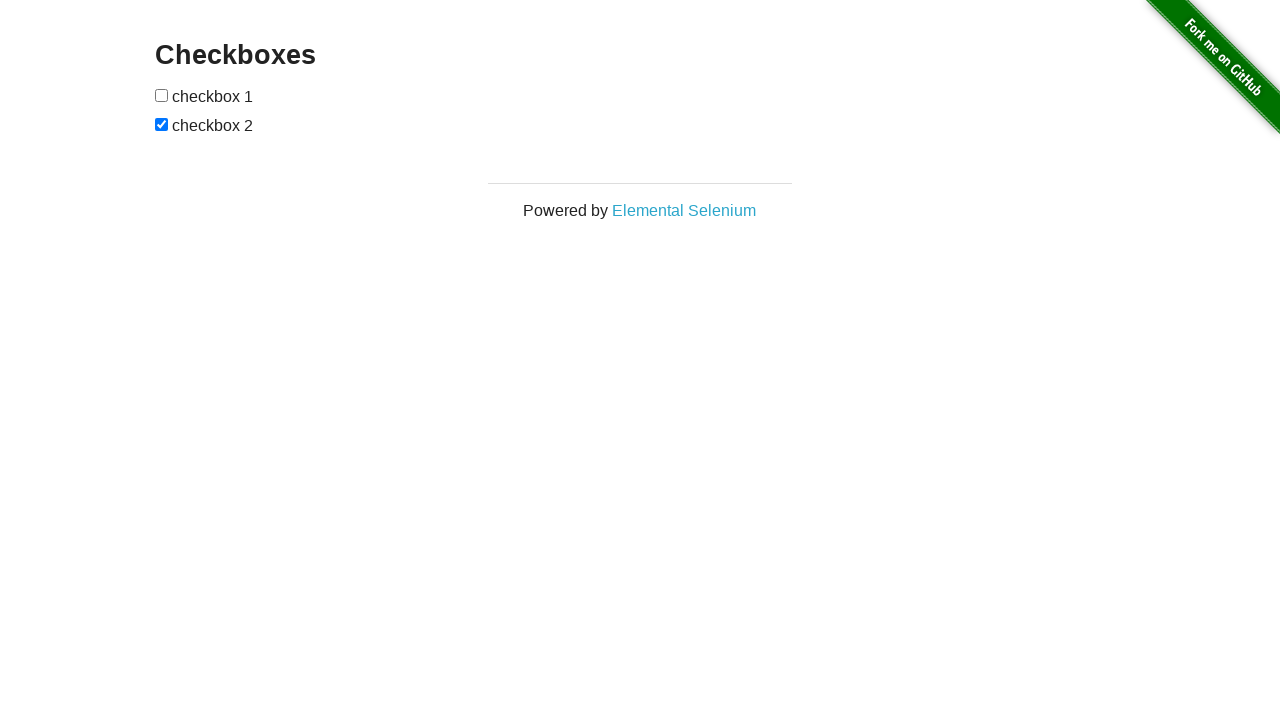

Waited for checkboxes to load on the page
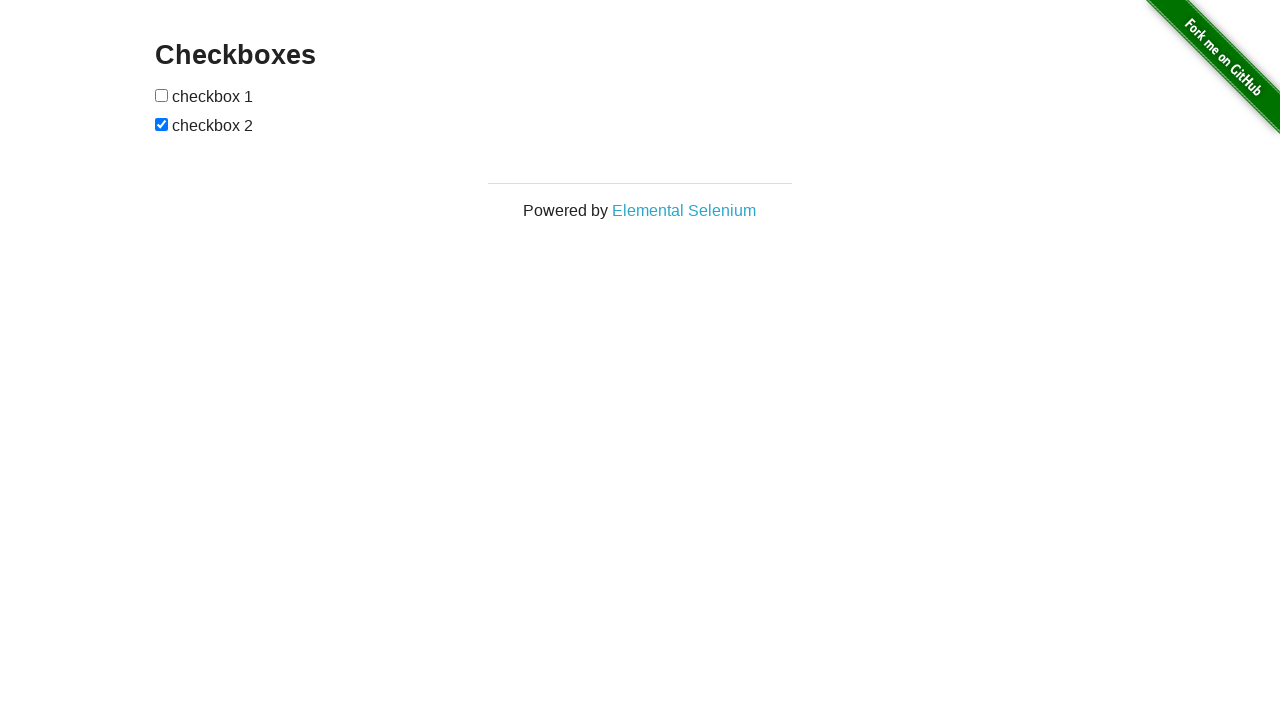

Located all checkbox elements on the page
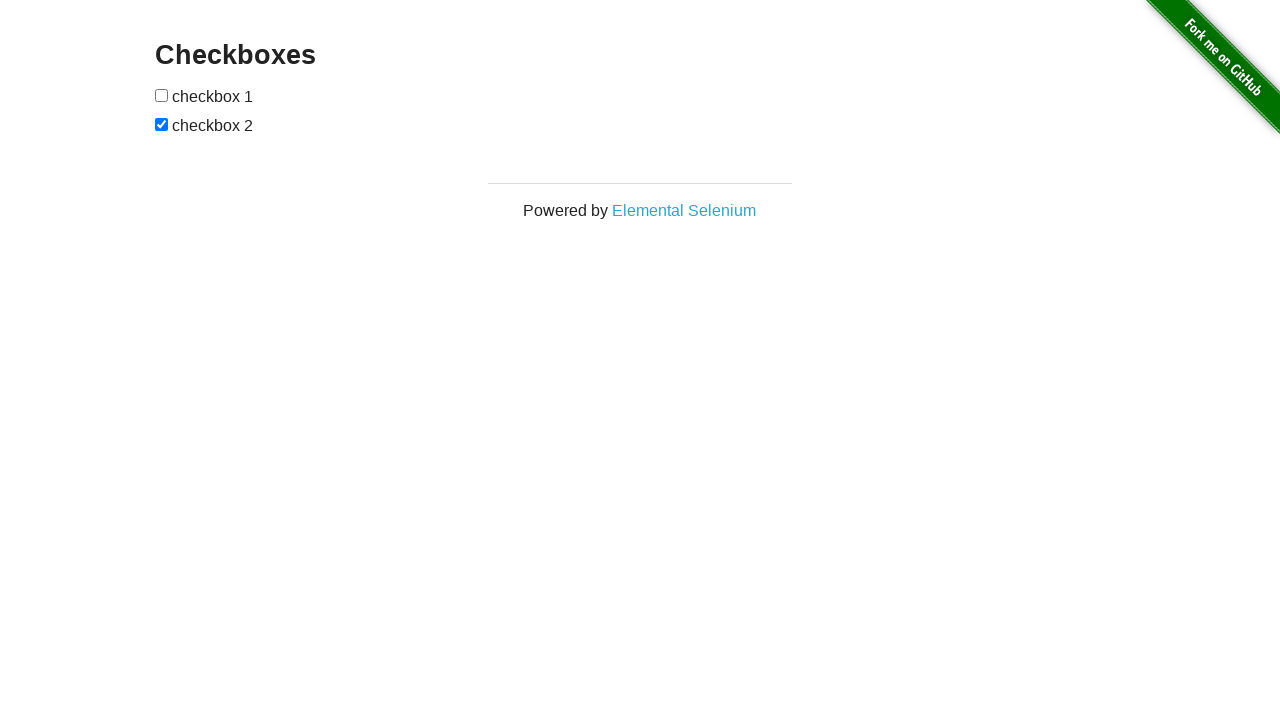

Selected first checkbox element
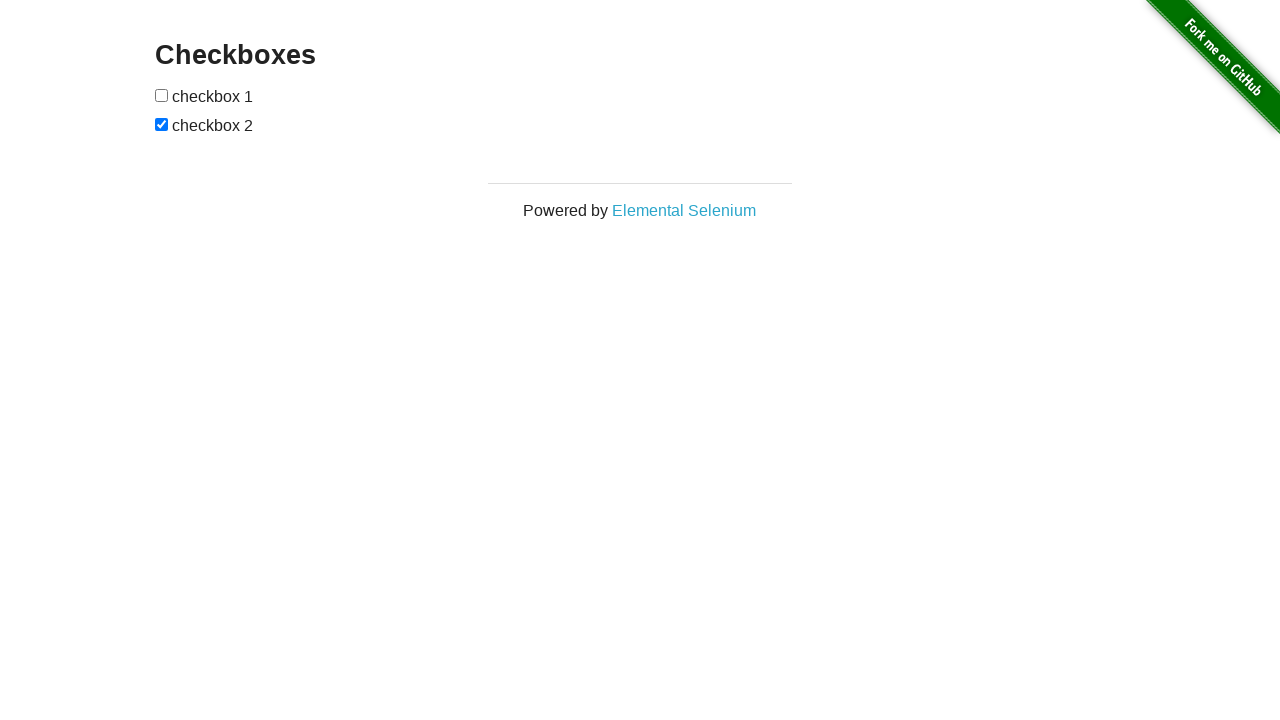

Selected second checkbox element
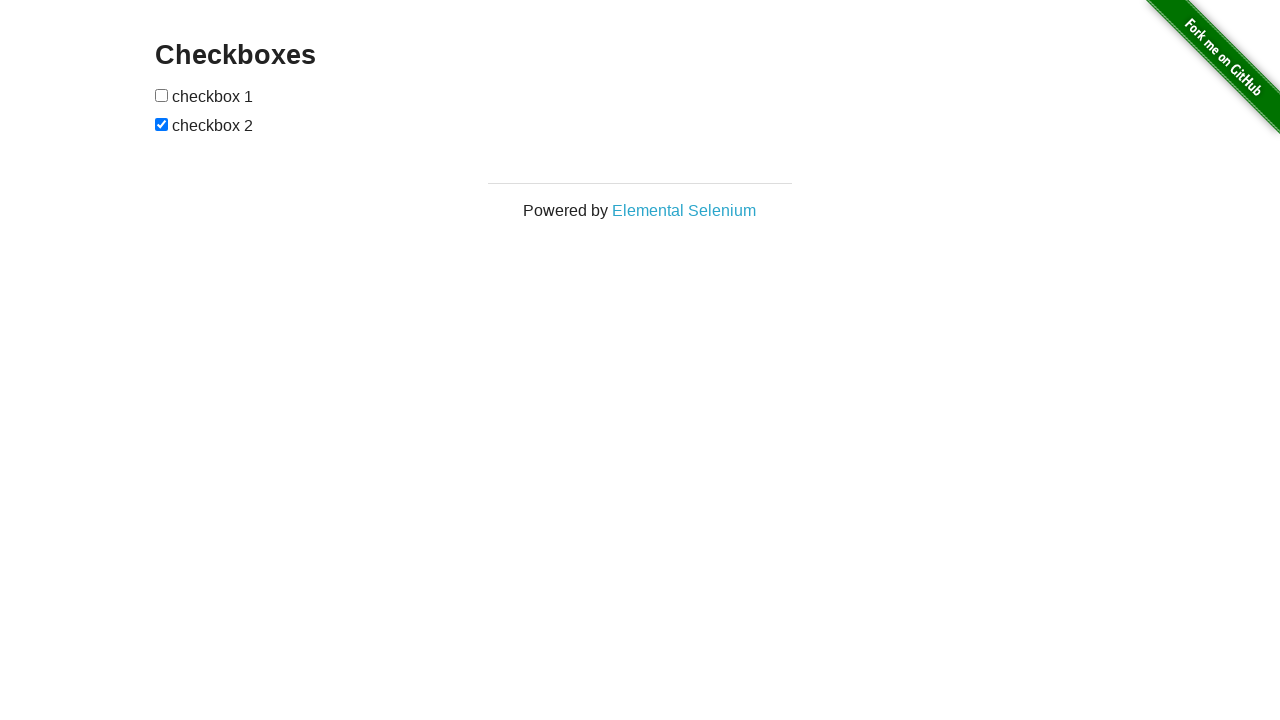

Verified checkbox 1 is not selected initially
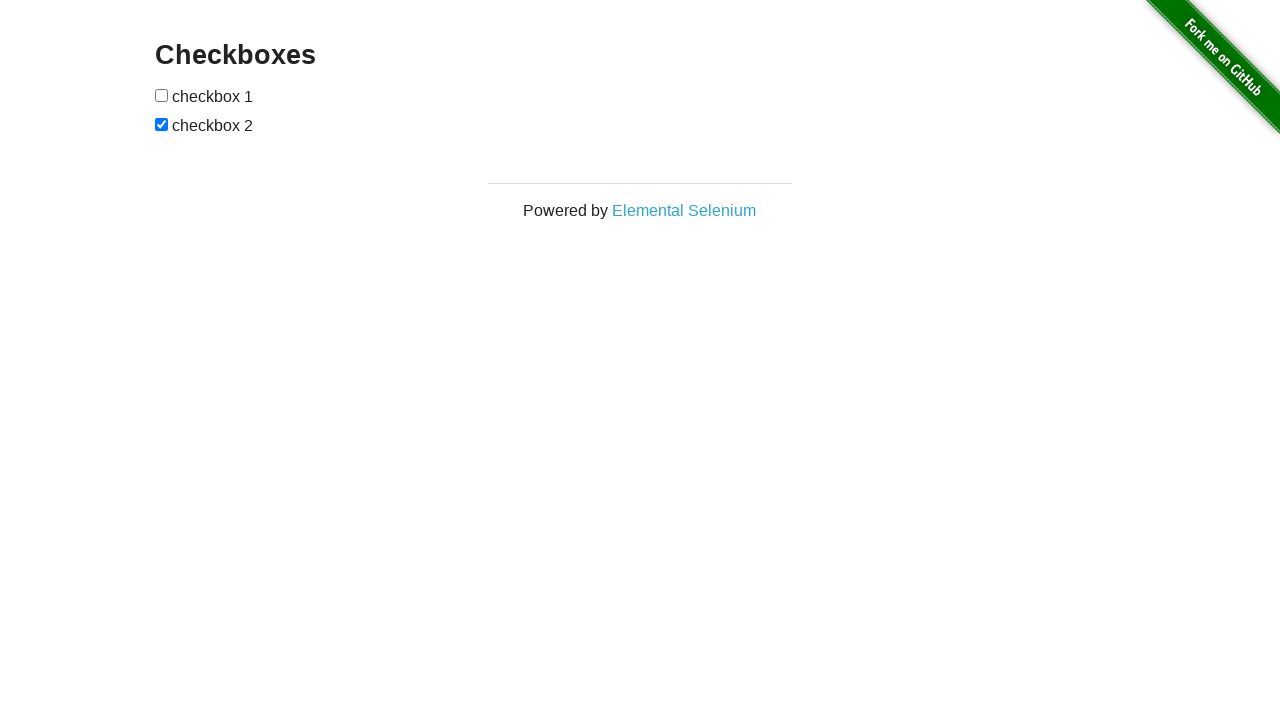

Verified checkbox 2 is selected initially
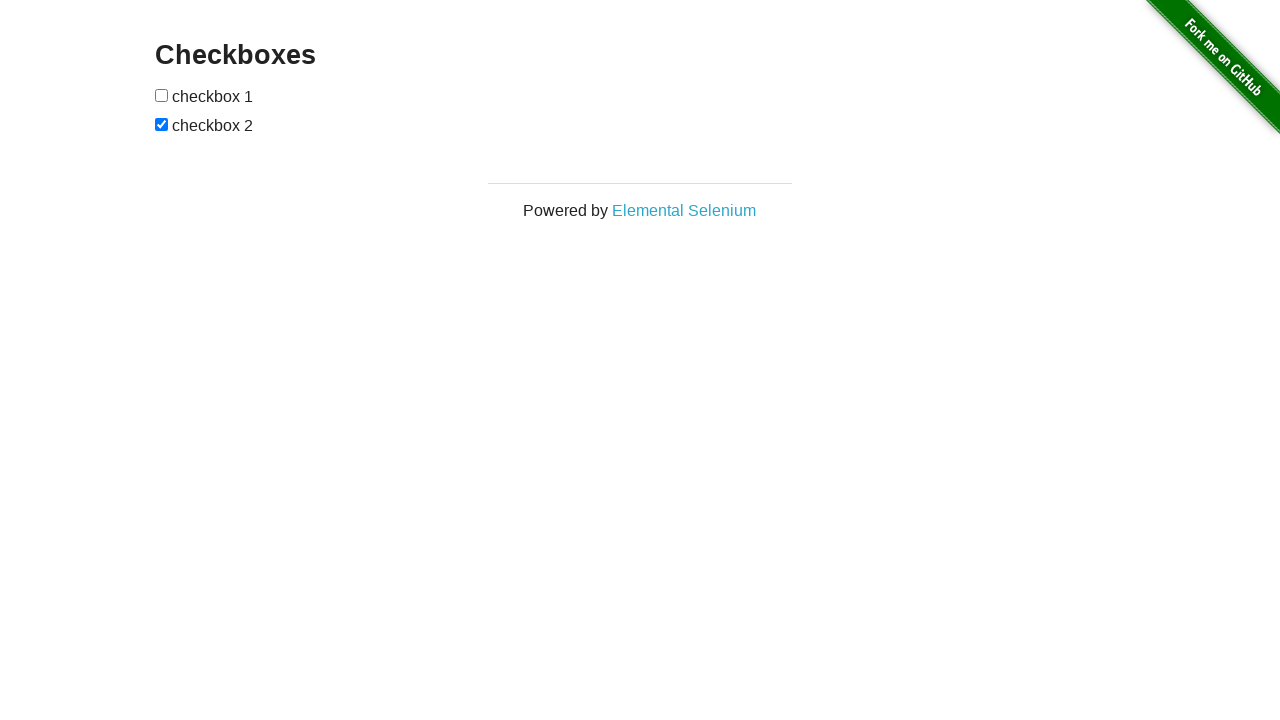

Clicked checkbox 1 to select it at (162, 95) on input[type='checkbox'] >> nth=0
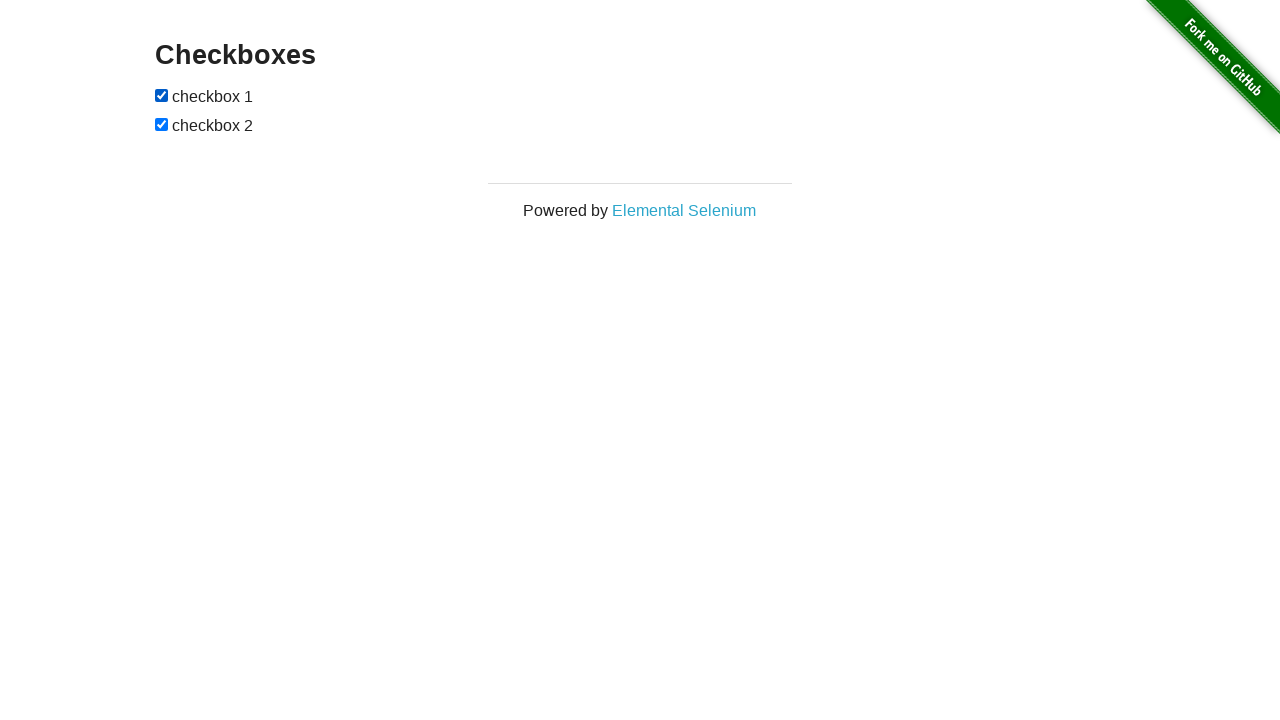

Clicked checkbox 2 to deselect it at (162, 124) on input[type='checkbox'] >> nth=1
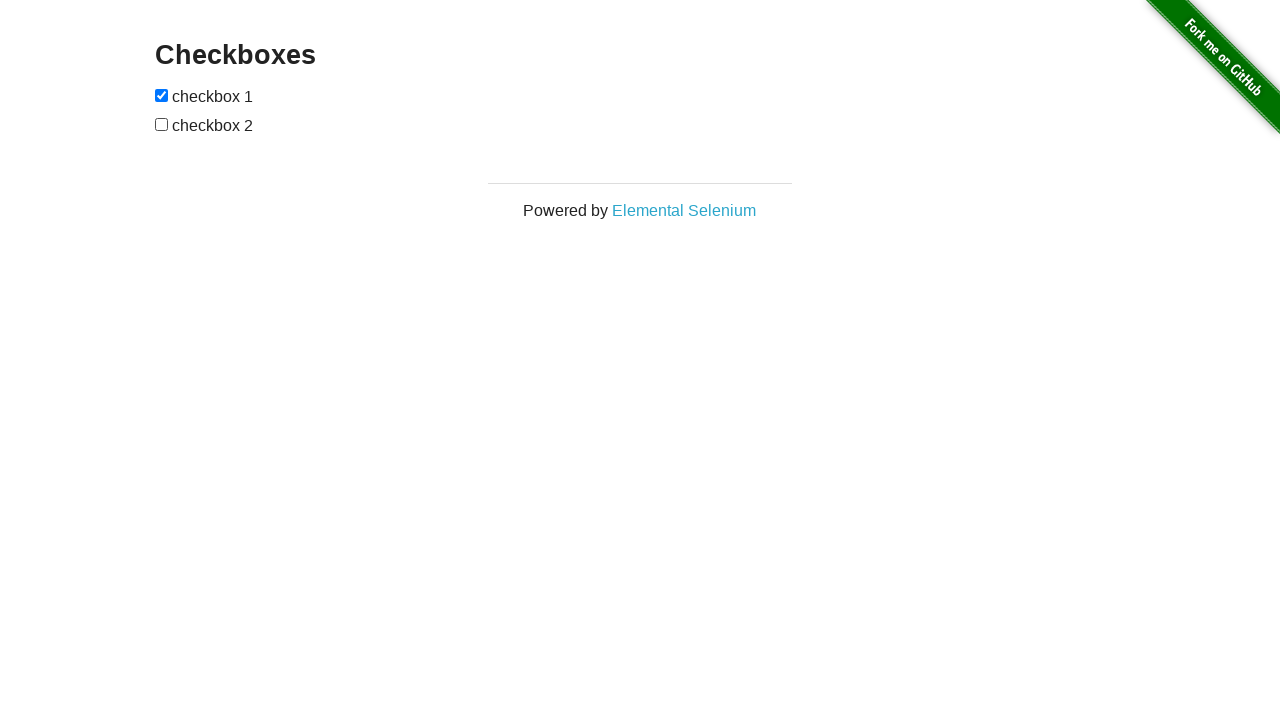

Verified checkbox 1 is now selected after clicking
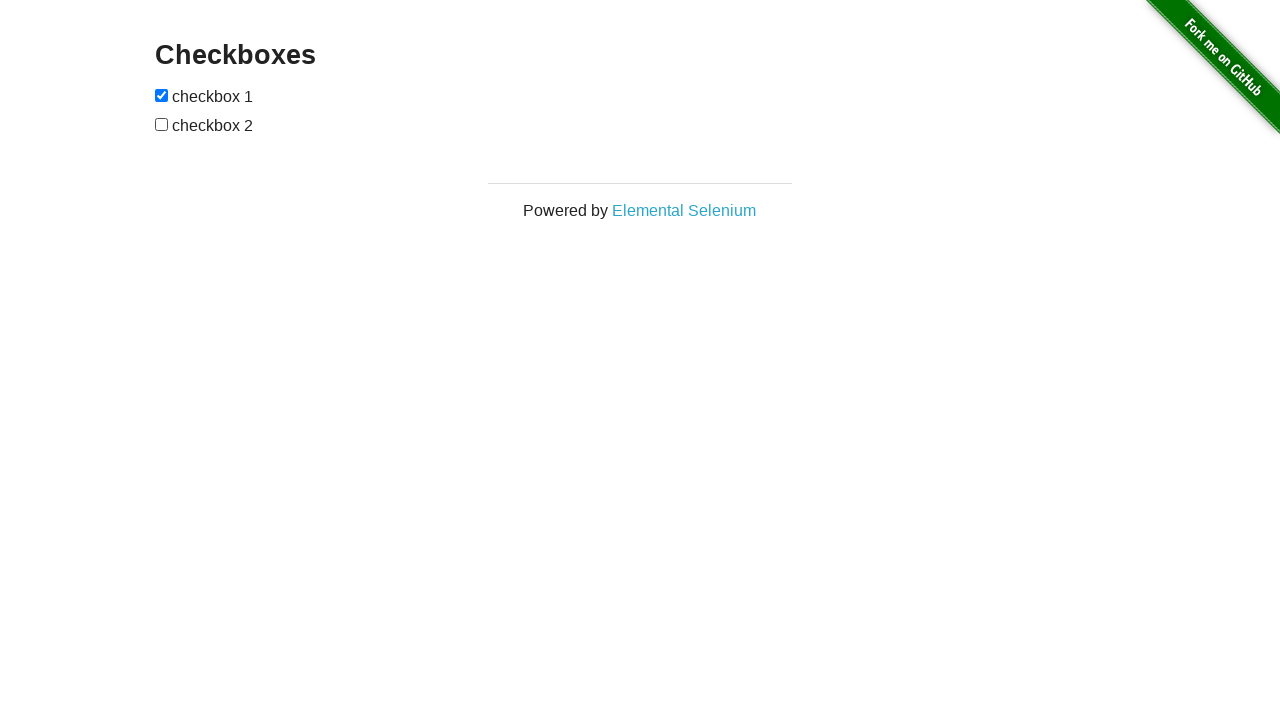

Verified checkbox 2 is now deselected after clicking
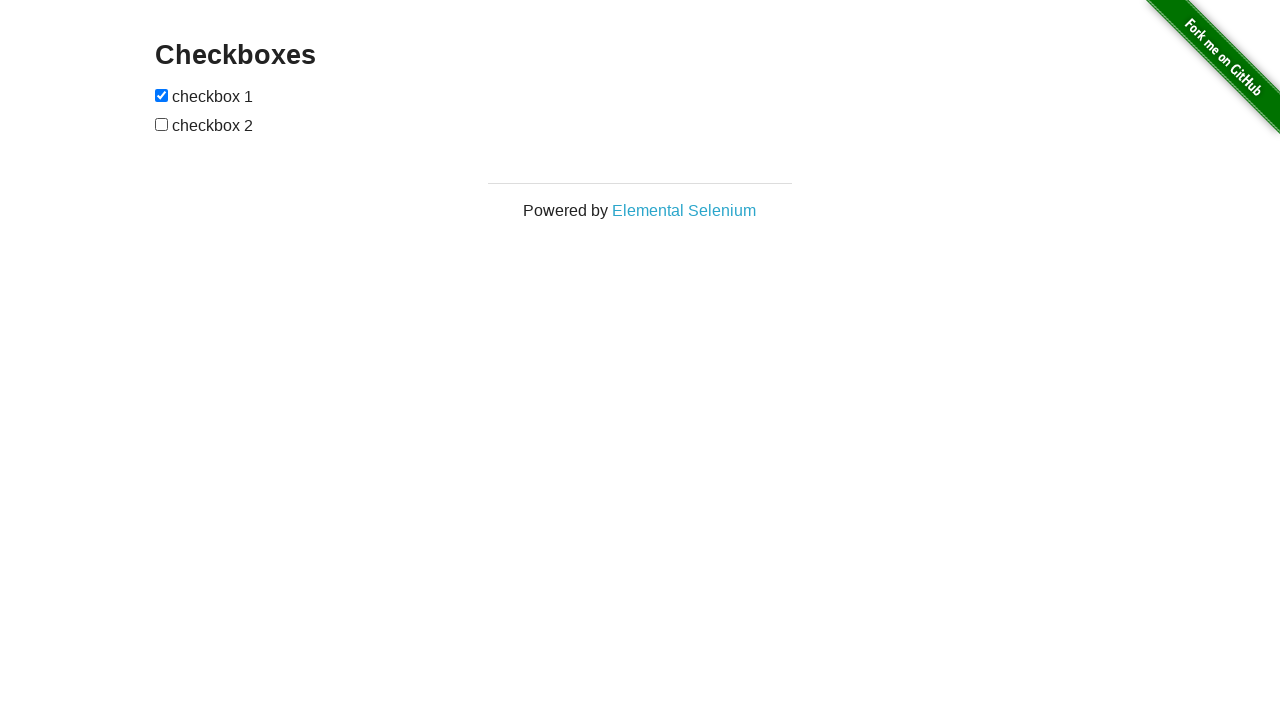

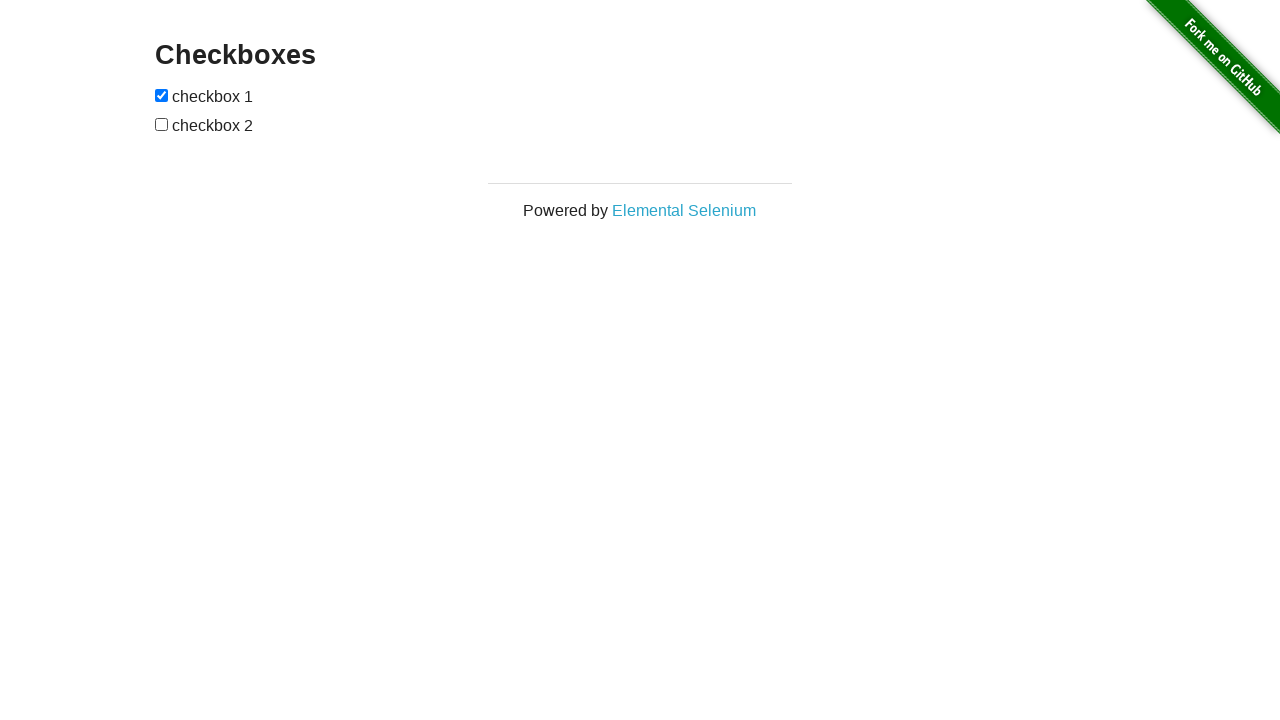